Tests various XPath locator strategies on a form page by locating different elements using different XPath techniques including ID, multiple attributes, AND/OR conditions, text content, contains, and starts-with functions

Starting URL: https://demoqa.com/text-box

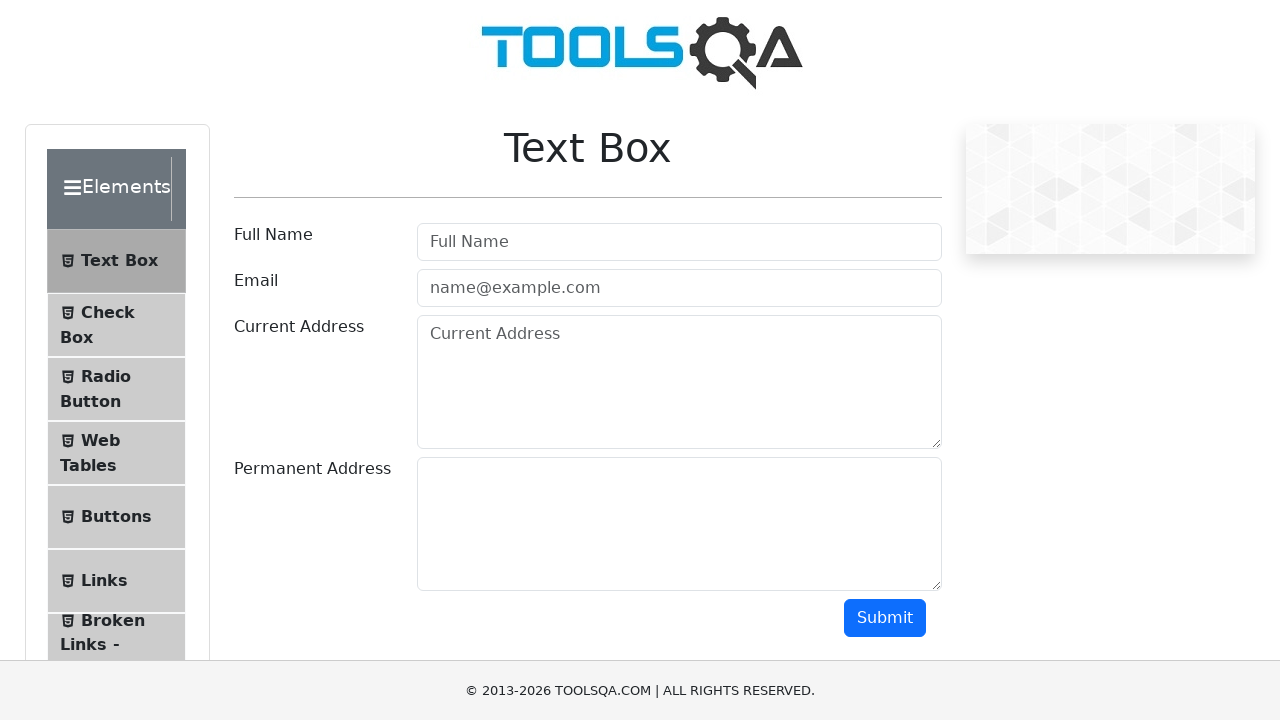

Navigated to DemoQA text-box page
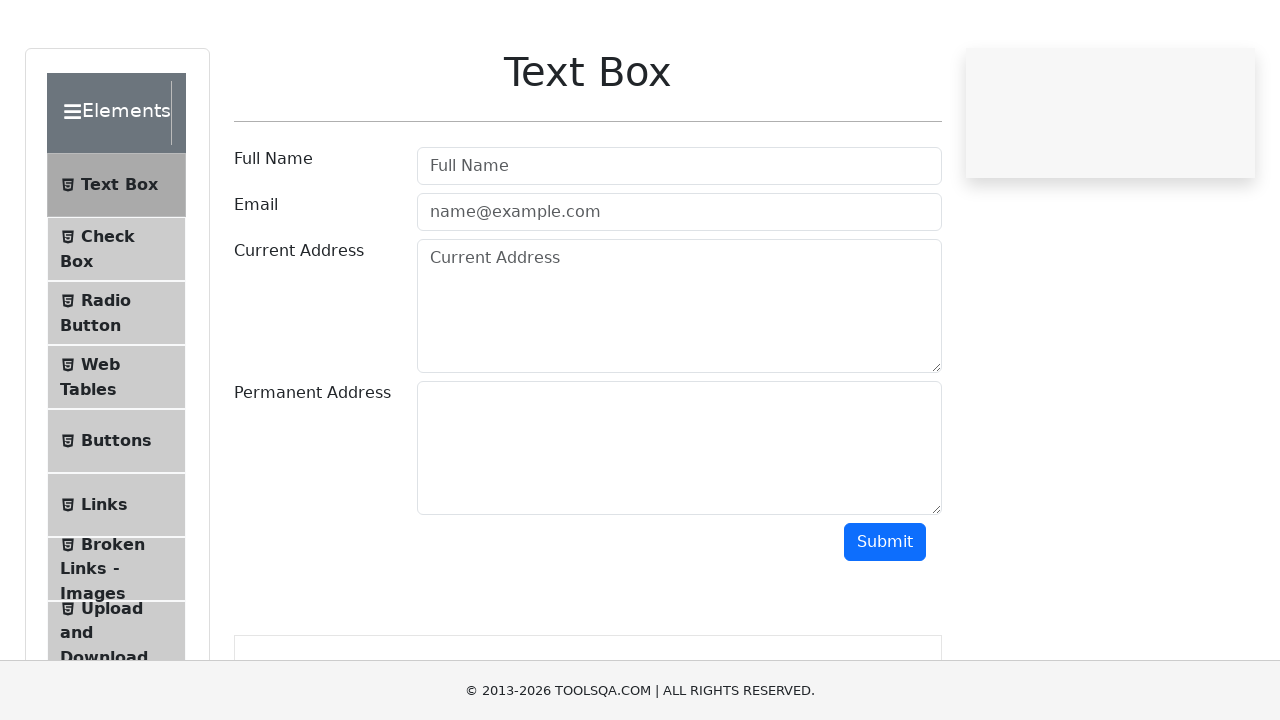

Verified full name input field is visible using XPath with id selector
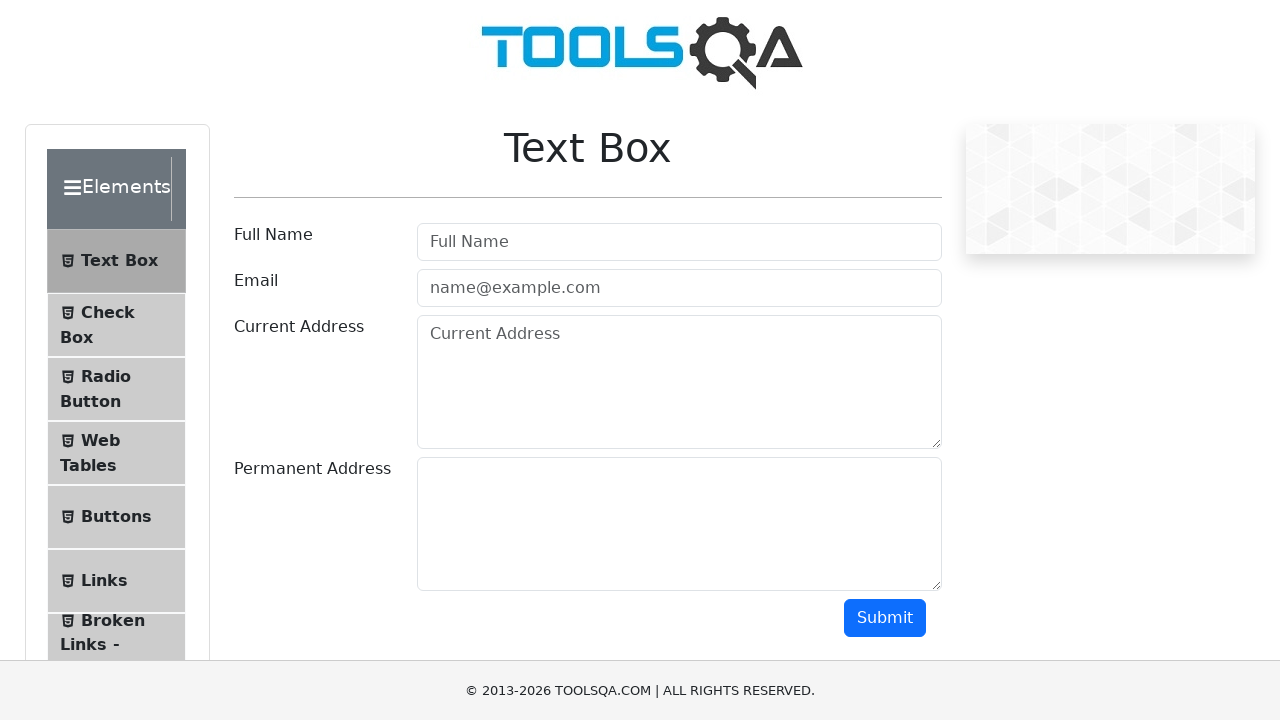

Verified email field is visible using XPath with multiple attributes
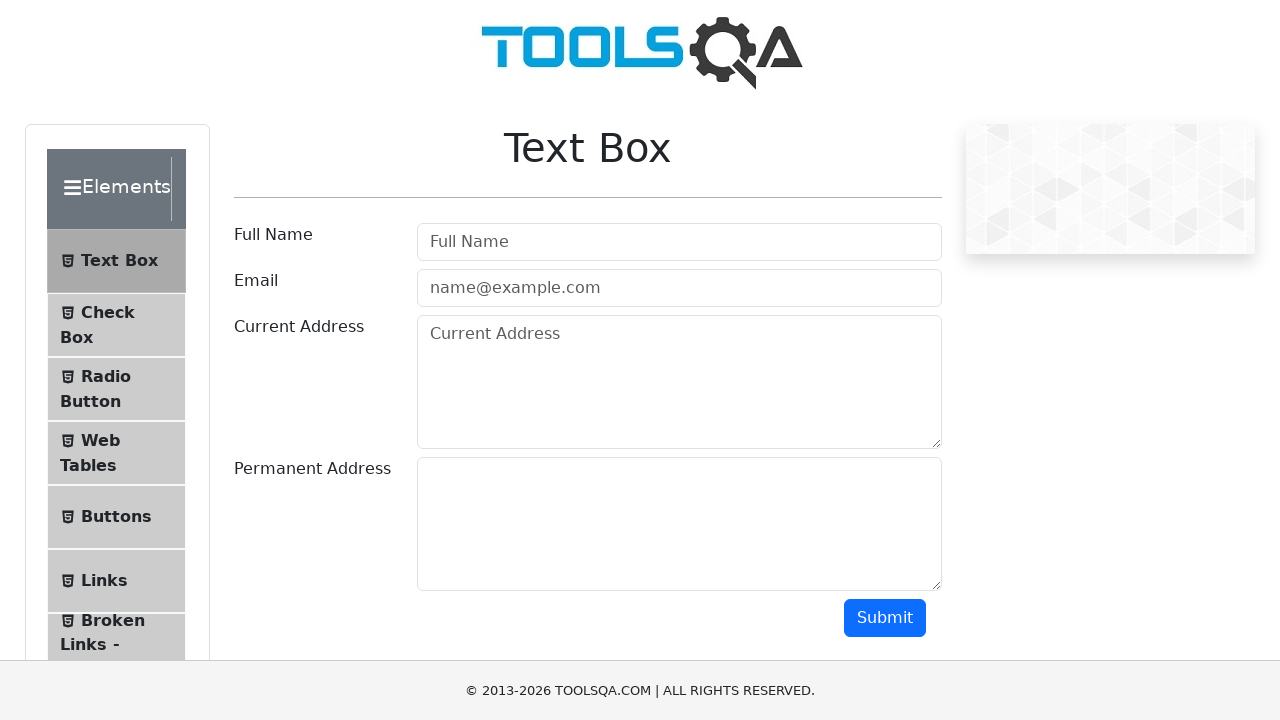

Verified current address textarea is visible using XPath with AND operator
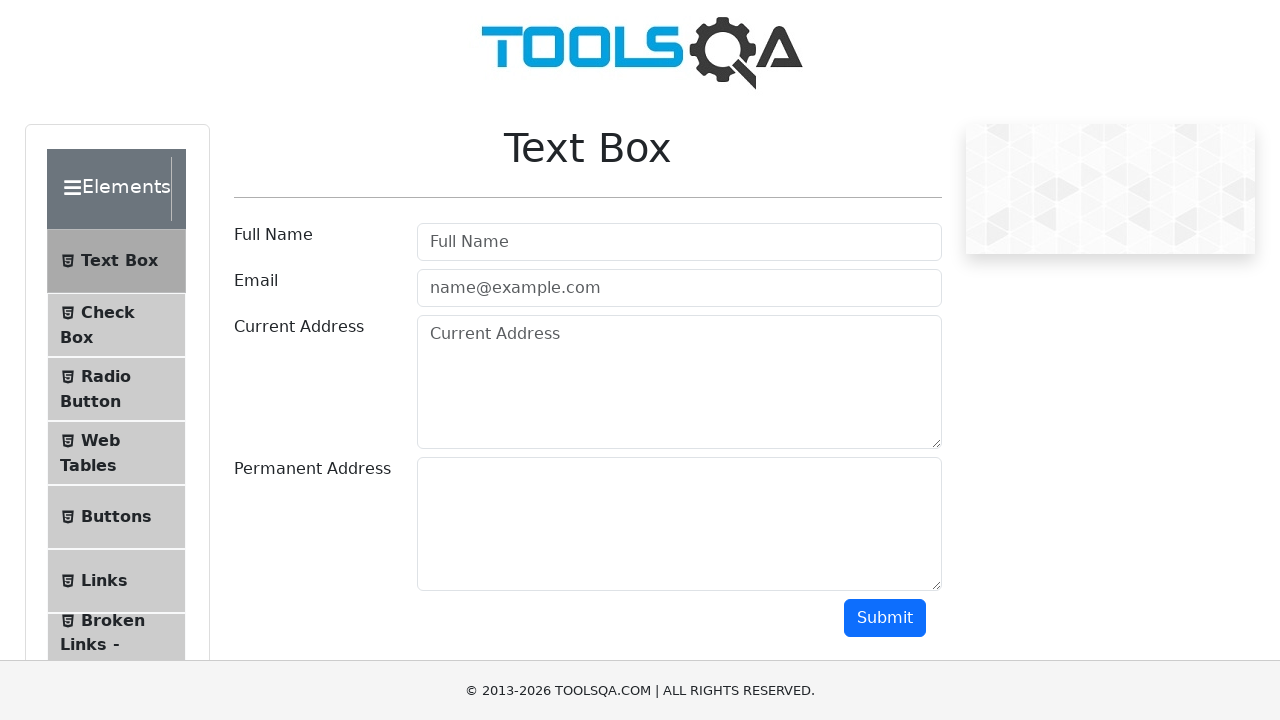

Verified full name label is visible using XPath with text content matching
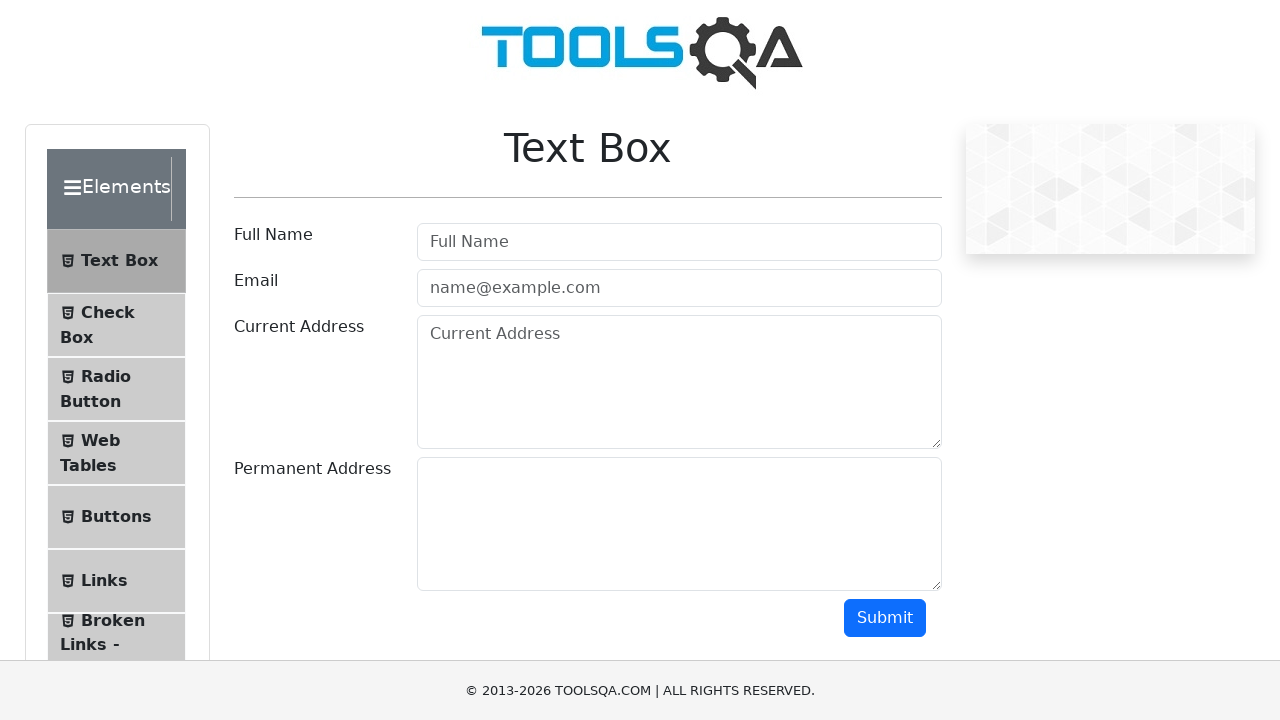

Verified permanent address textarea is visible using XPath with contains function
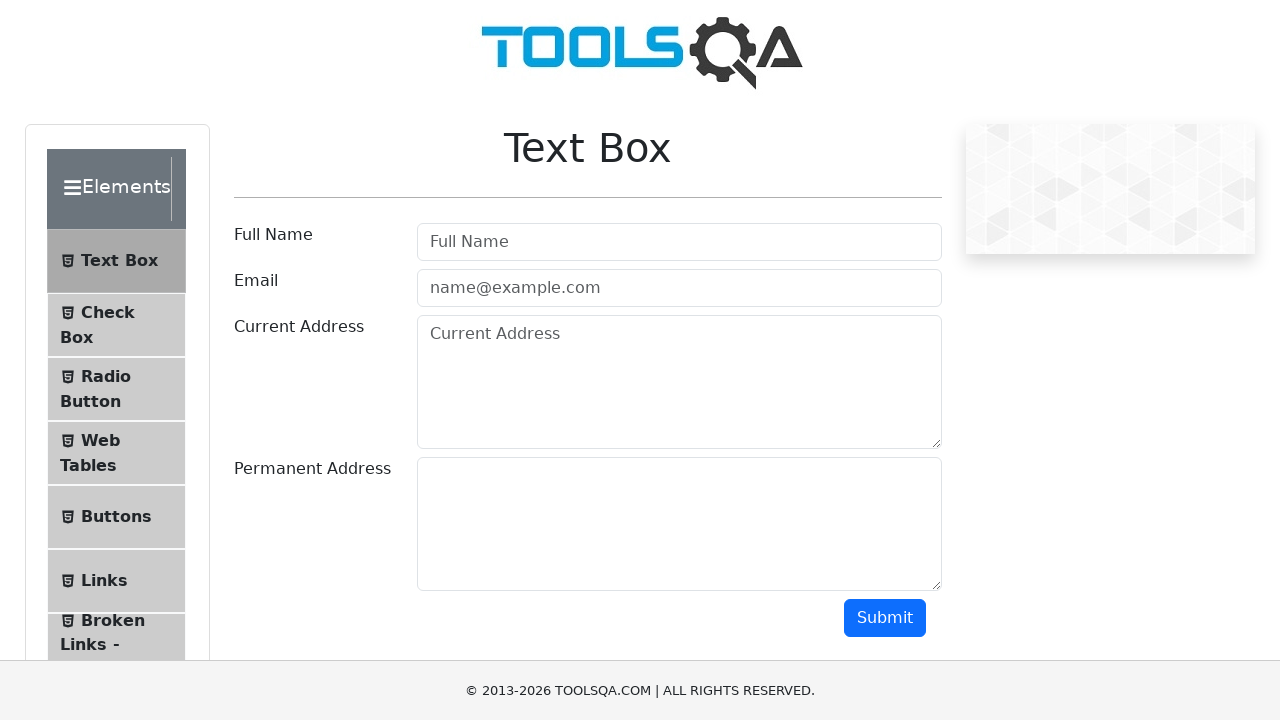

Verified permanent address textarea is visible using XPath with starts-with function
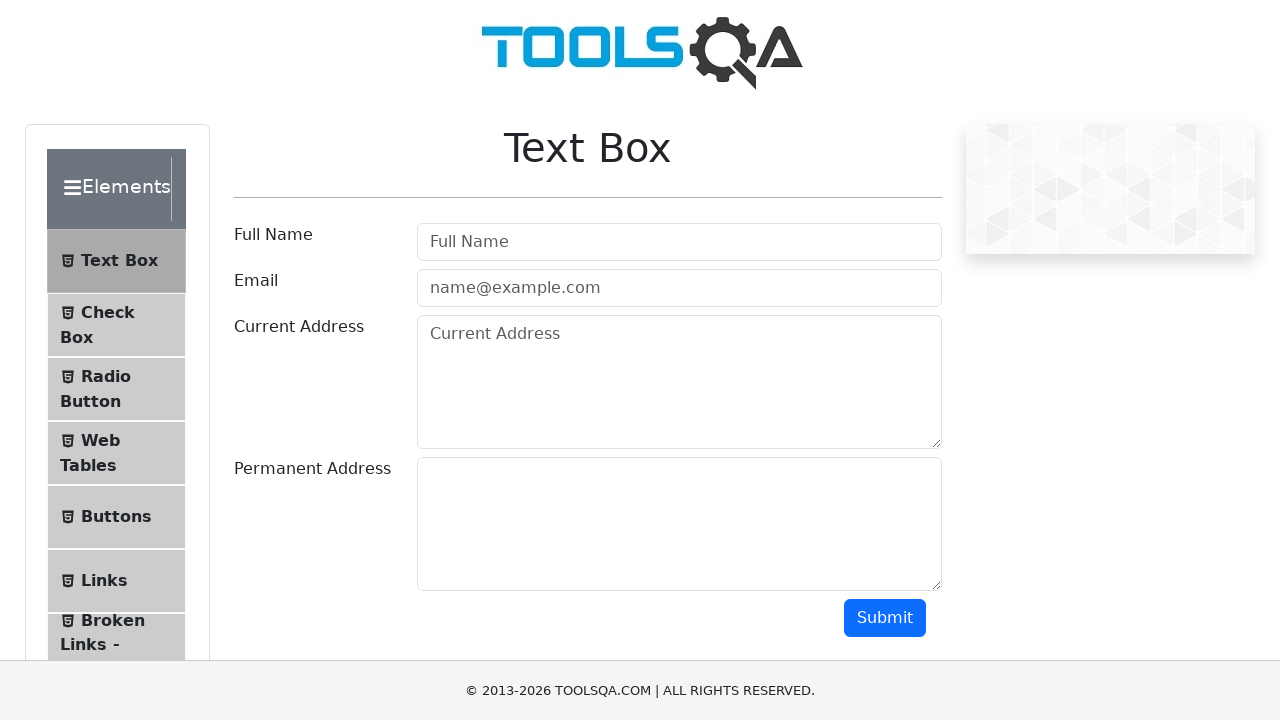

Located permanent address label using chained XPath
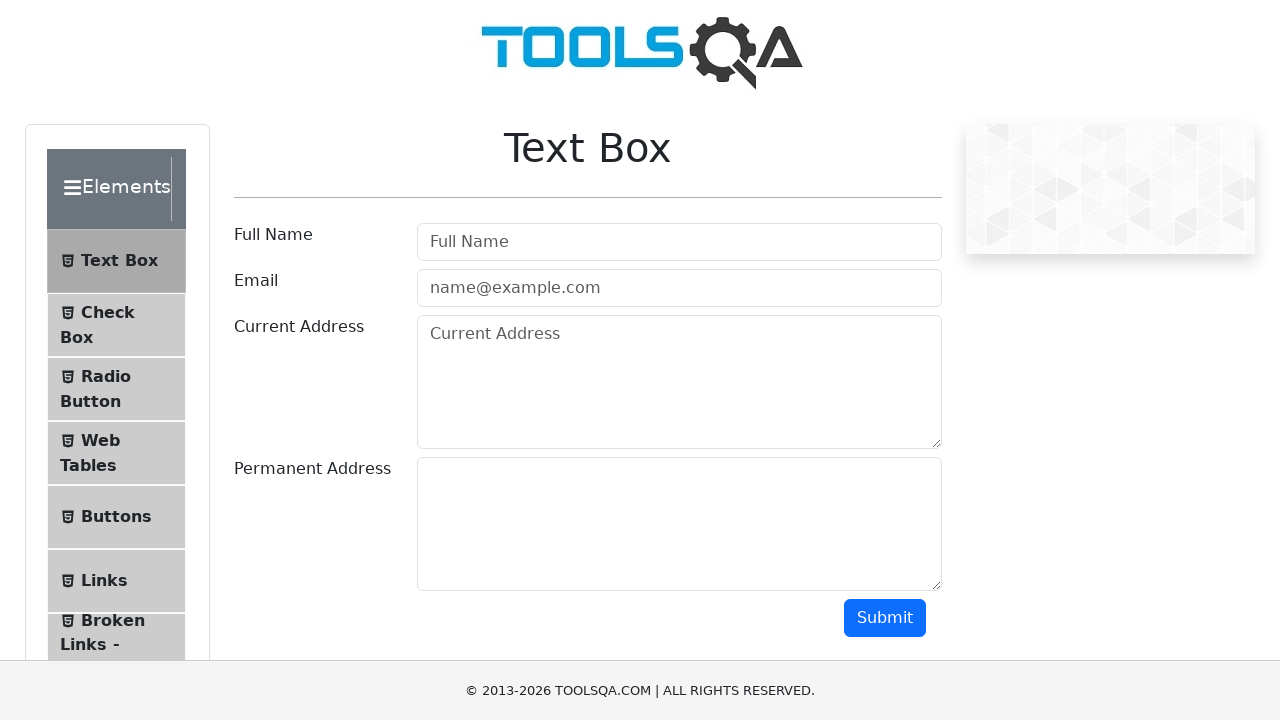

Retrieved permanent address label text content
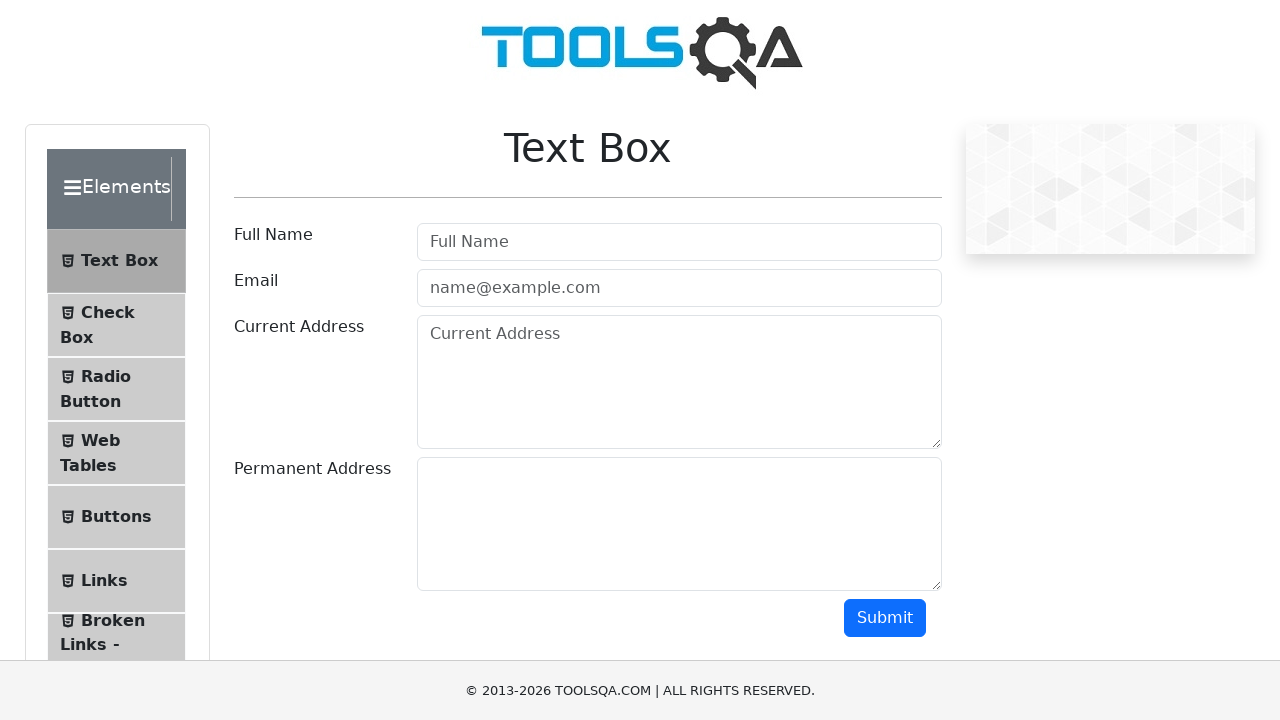

Verified permanent address label text matches expected value
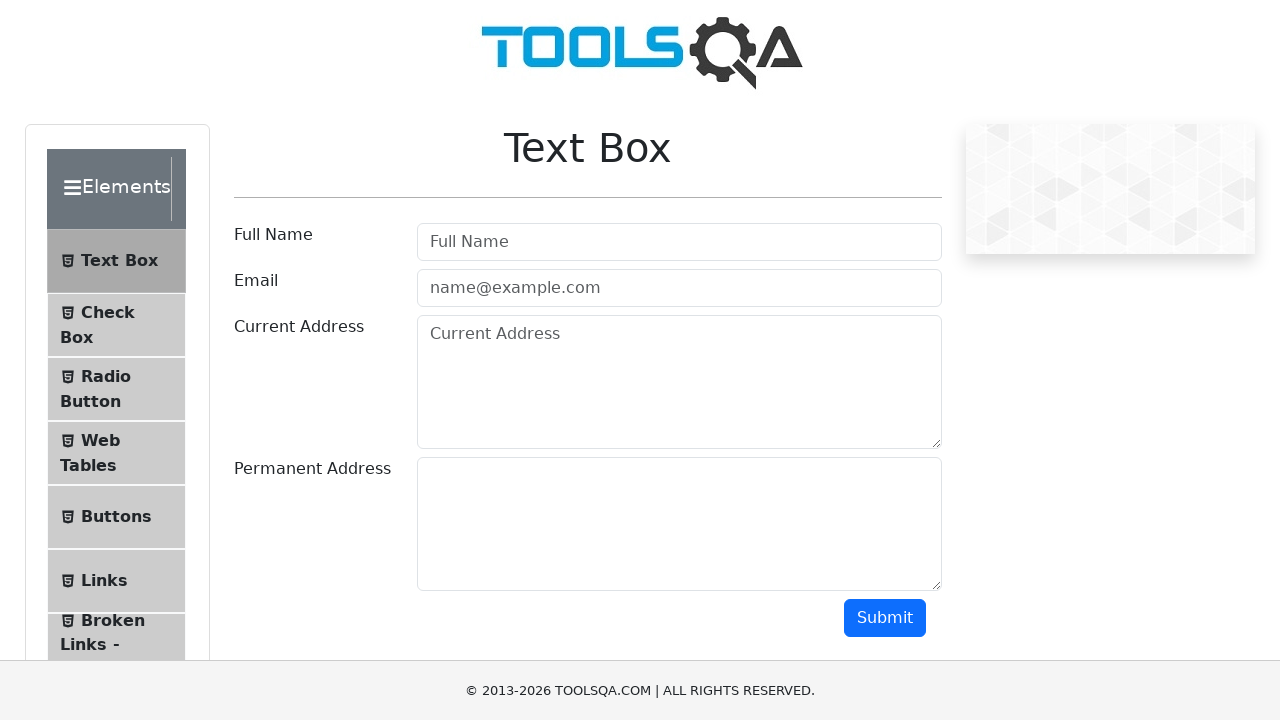

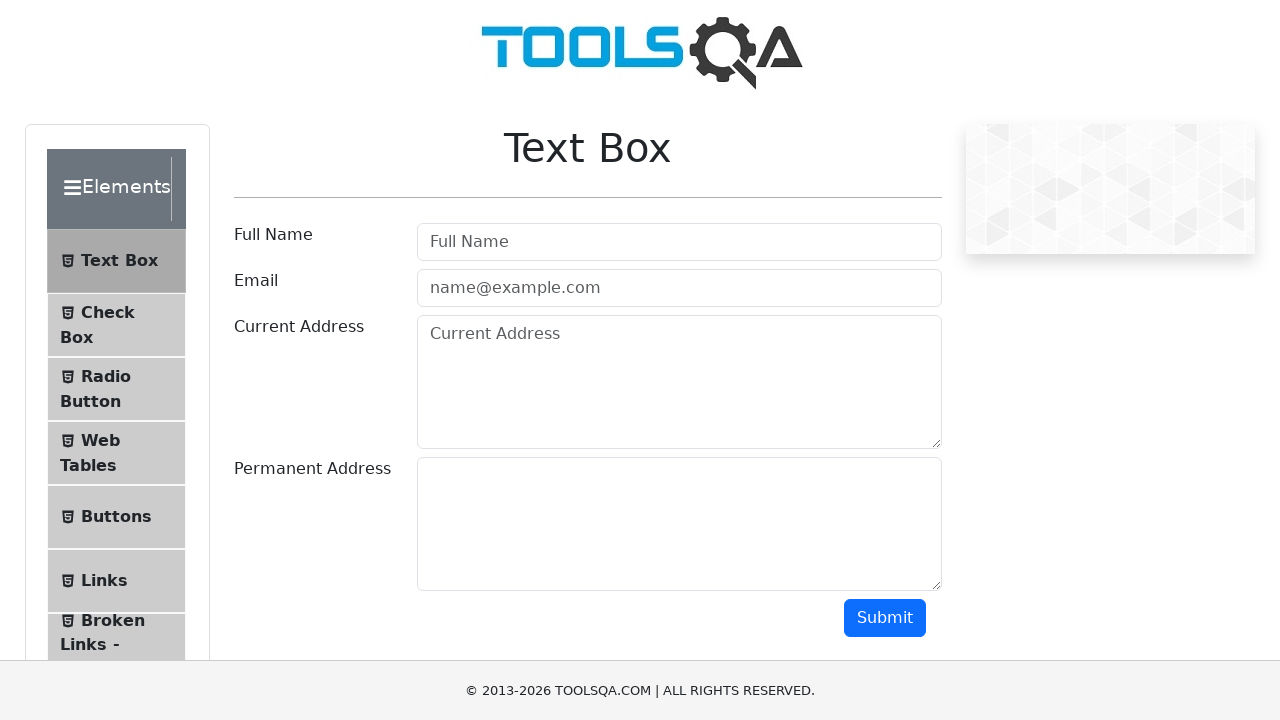